Tests right-click context menu functionality by performing a context click on a designated element on the jQuery contextMenu demo page

Starting URL: https://swisnl.github.io/jQuery-contextMenu/demo.html

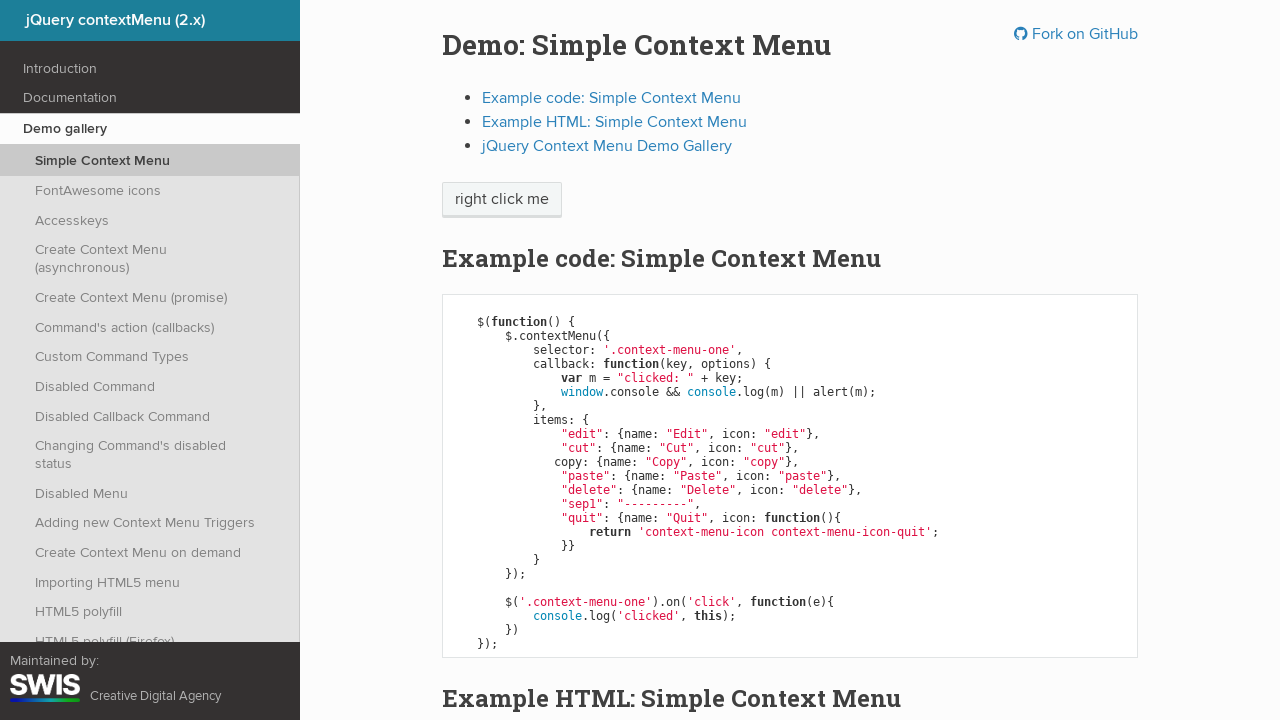

Located the 'right click me' element
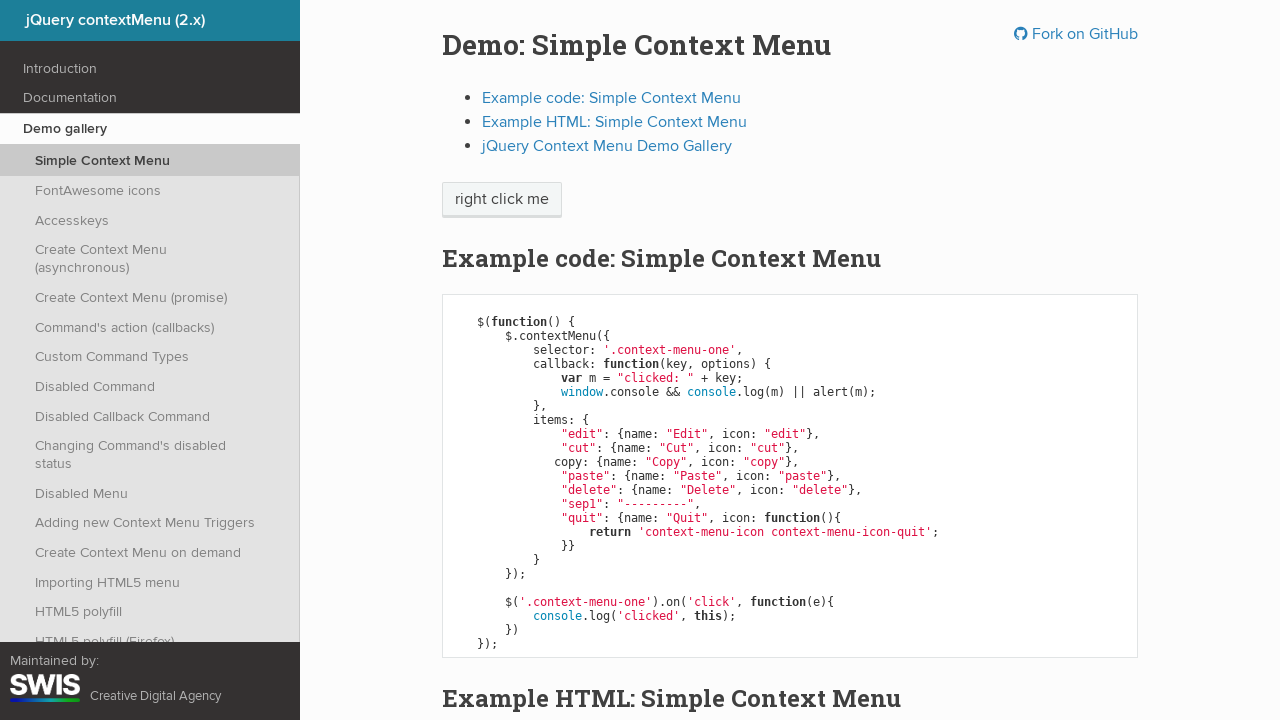

Performed right-click context menu action on the element at (502, 200) on xpath=//span[text()='right click me']
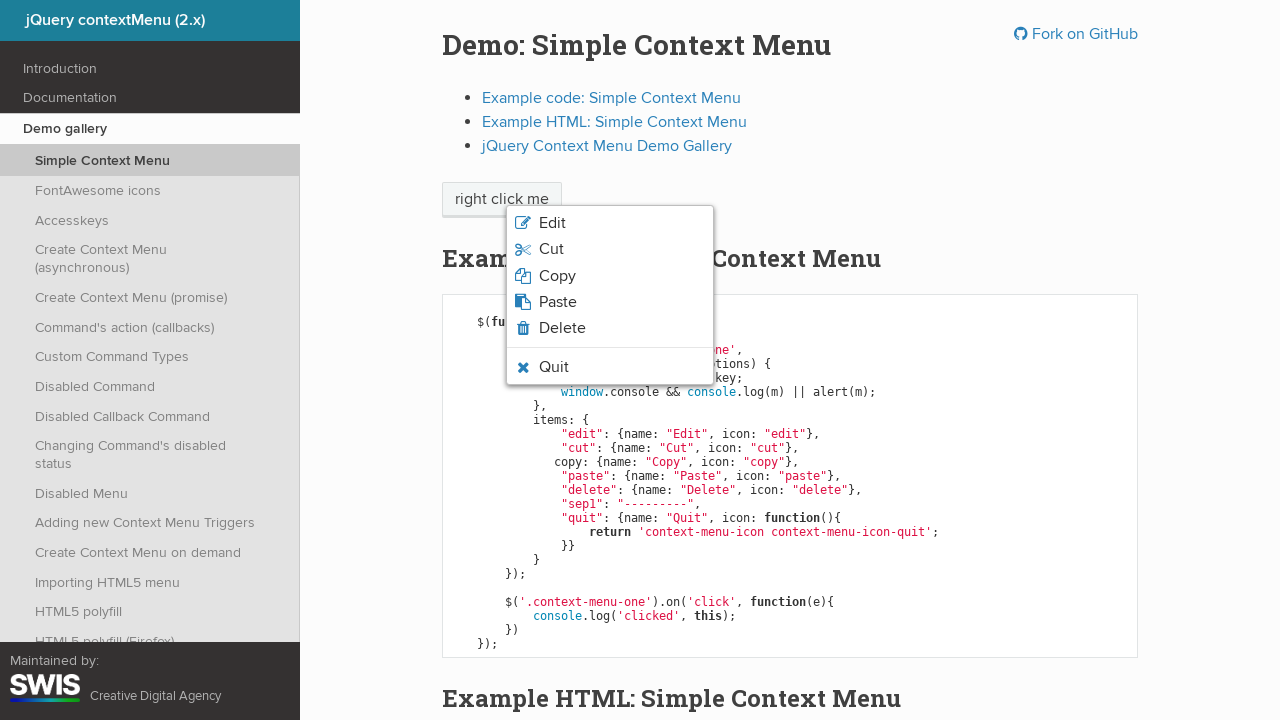

Context menu appeared with visible menu list
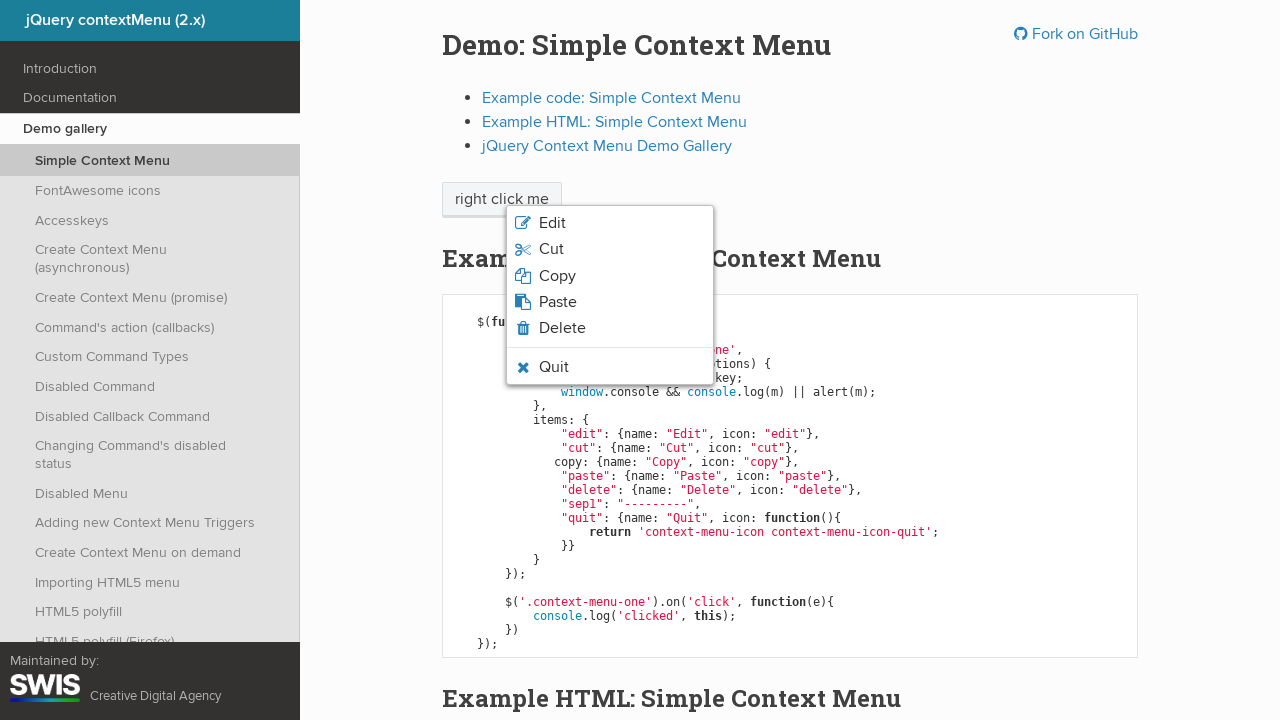

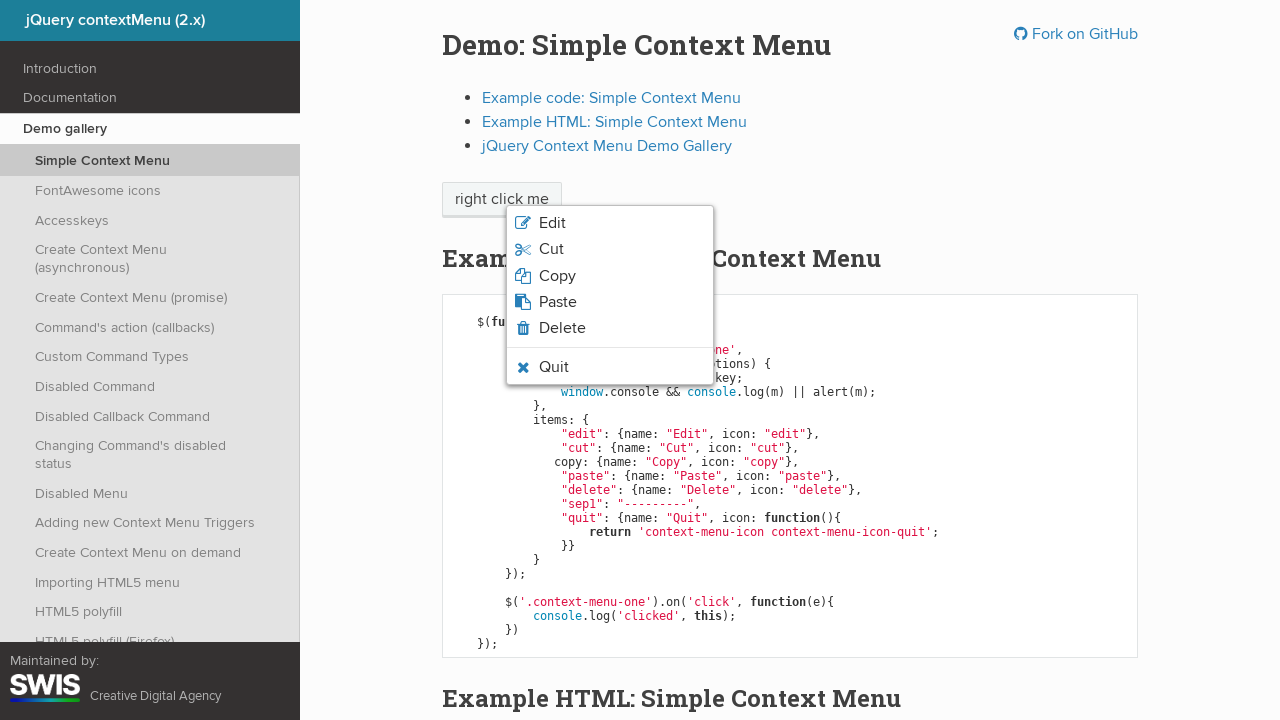